Tests A/B test opt-out by adding the opt-out cookie on the main page before navigating to the A/B test page, then verifying the opt-out is active.

Starting URL: http://the-internet.herokuapp.com

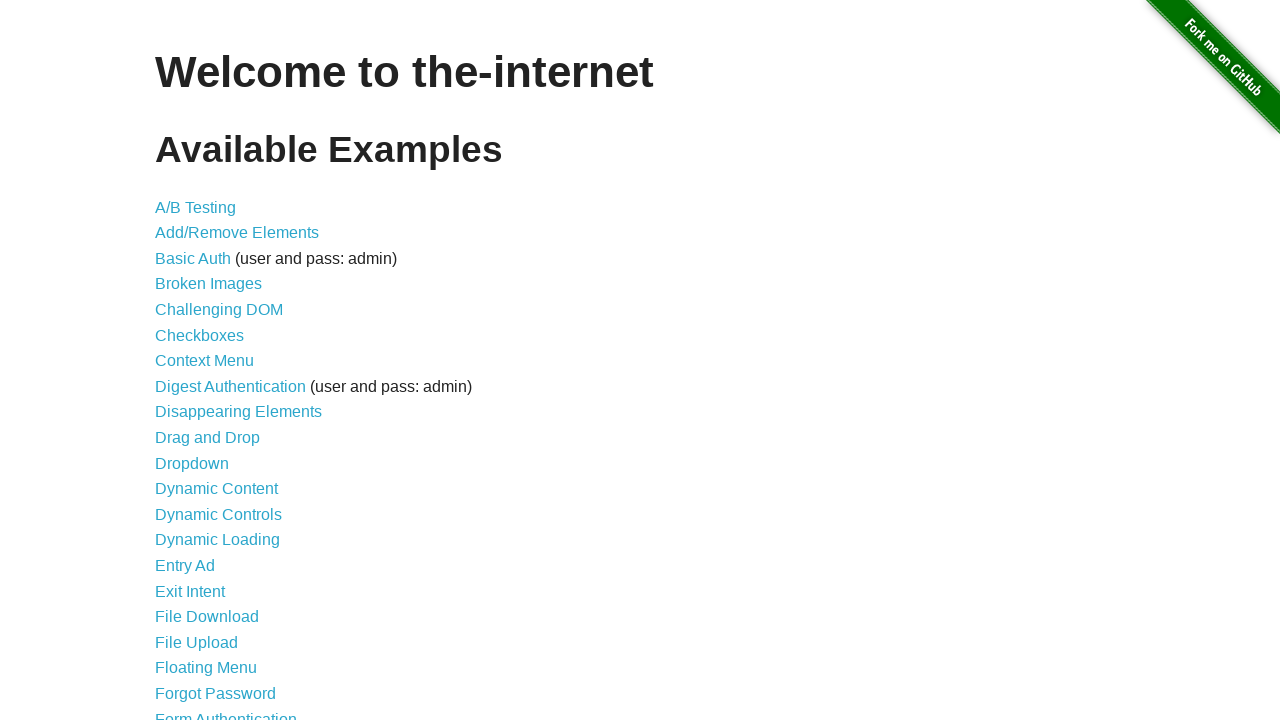

Added optimizelyOptOut cookie to context
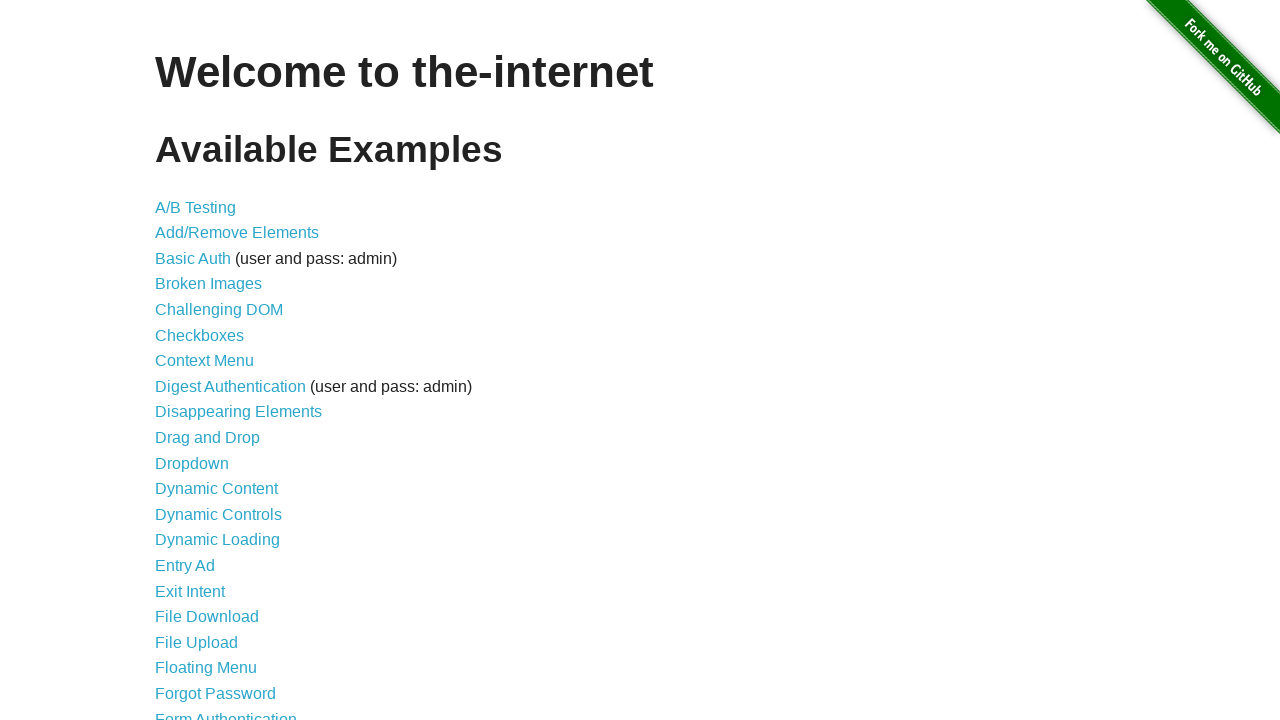

Navigated to A/B test page at /abtest
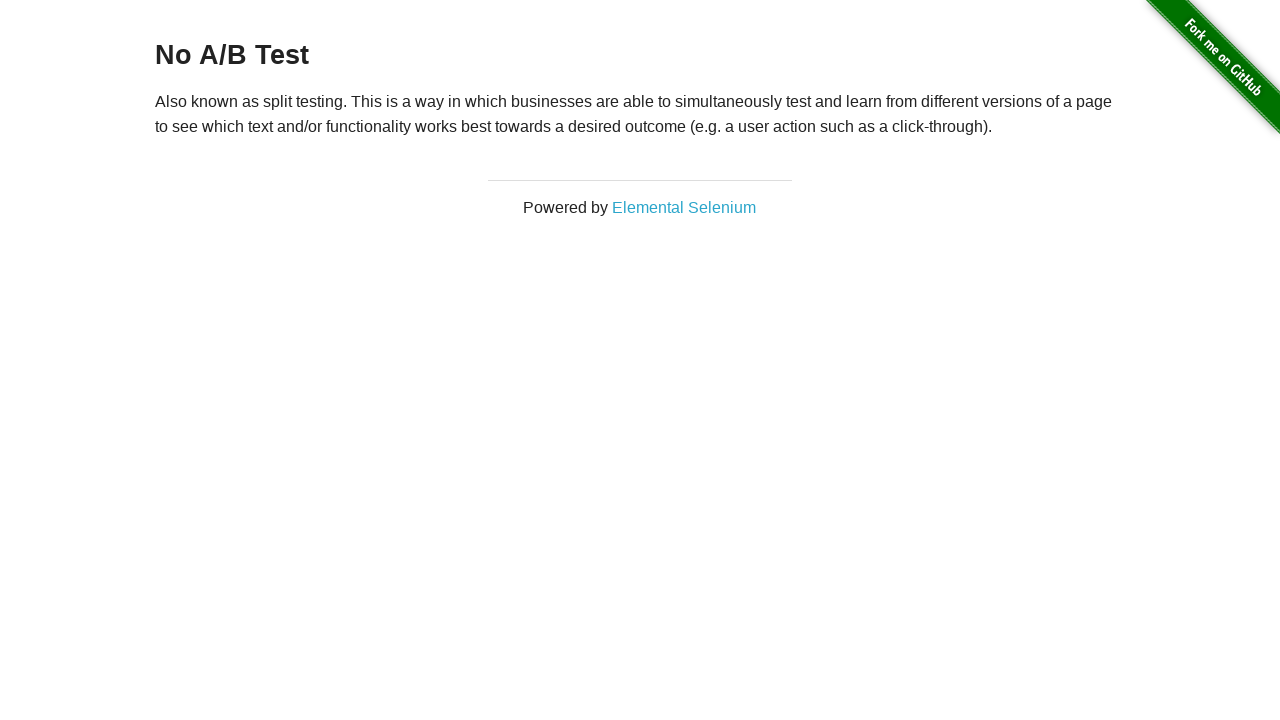

Retrieved heading text from page
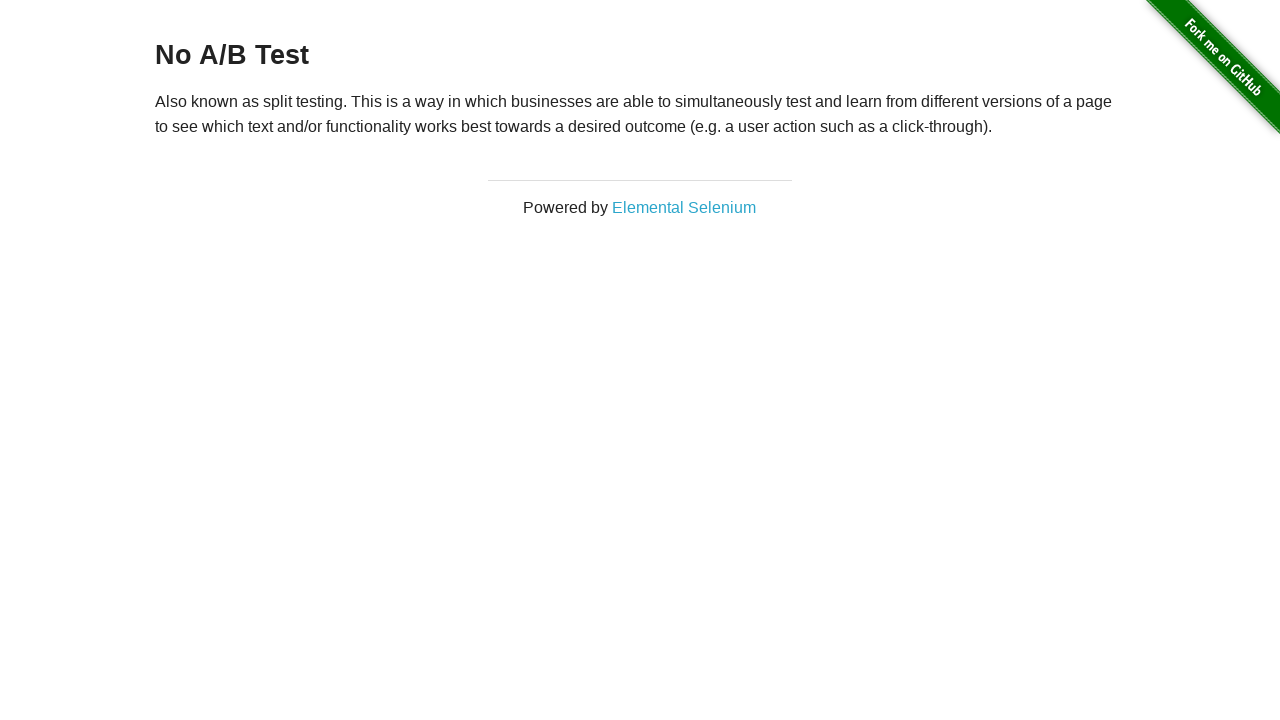

Verified heading text is 'No A/B Test' - opt-out is active
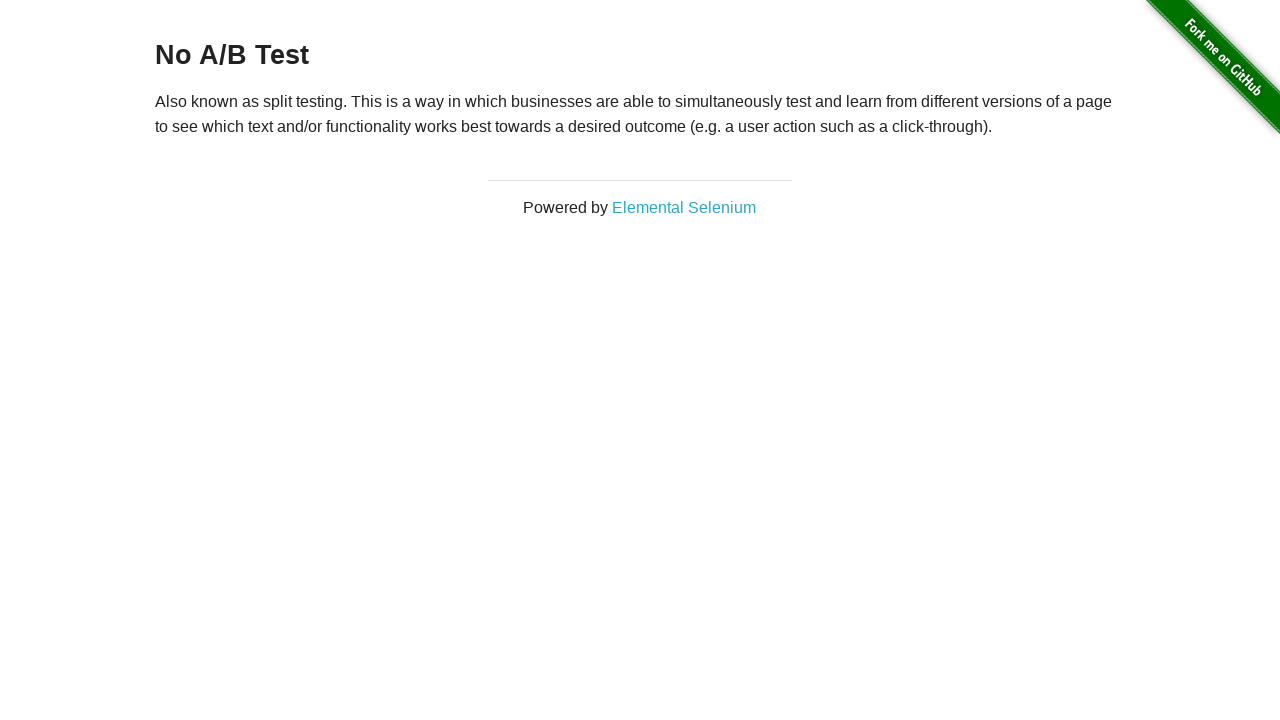

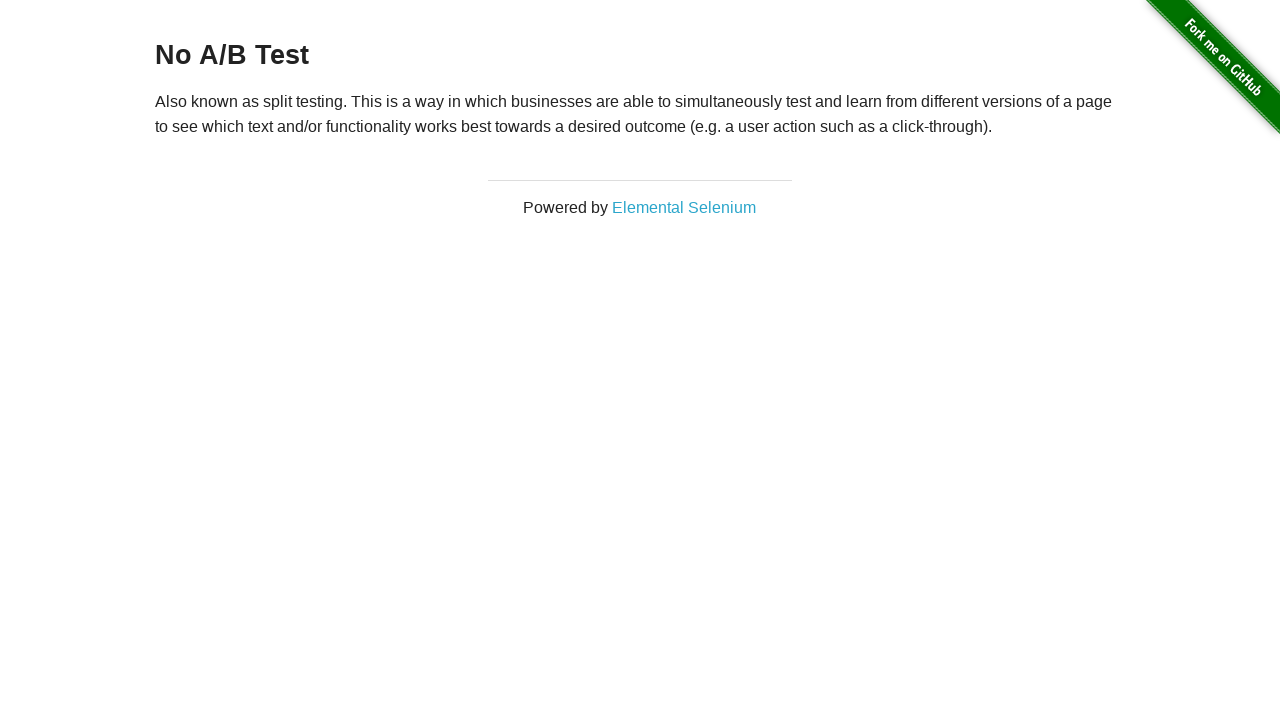